Tests radio button functionality by clicking the "Hockey" radio button in the sport group and verifying it becomes selected.

Starting URL: https://practice.cydeo.com/radio_buttons

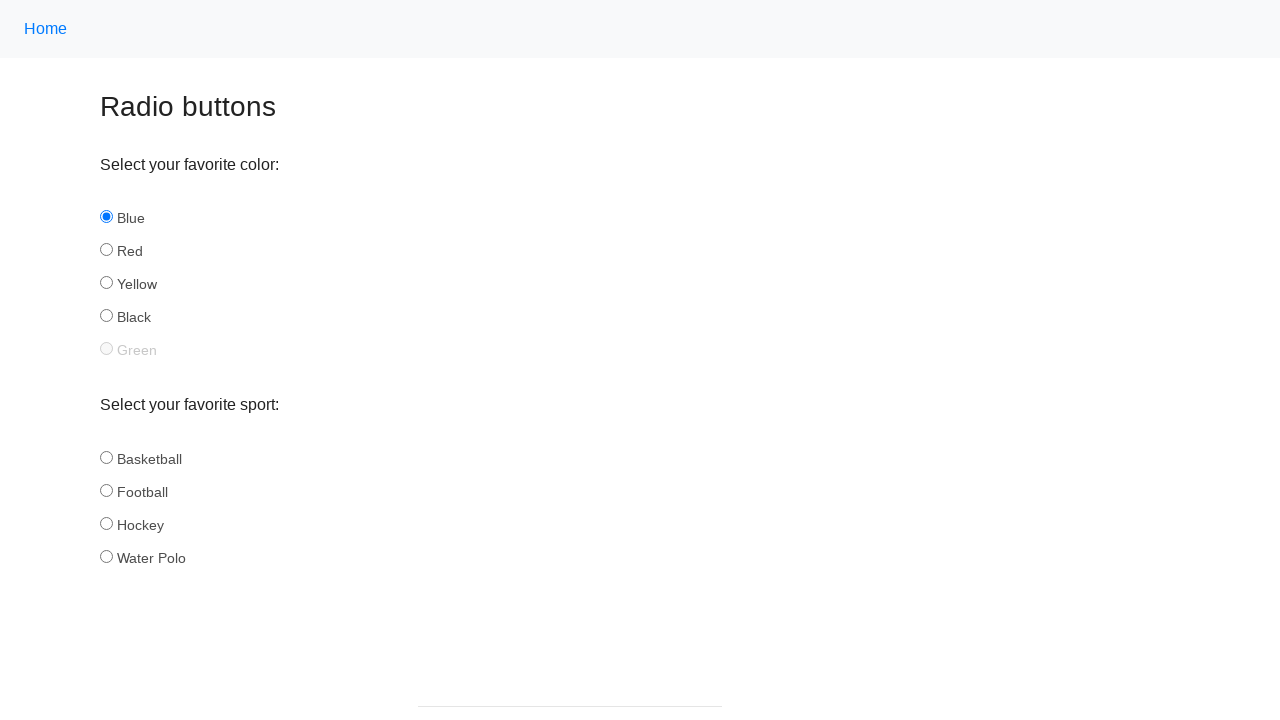

Retrieved all radio buttons with name='sport'
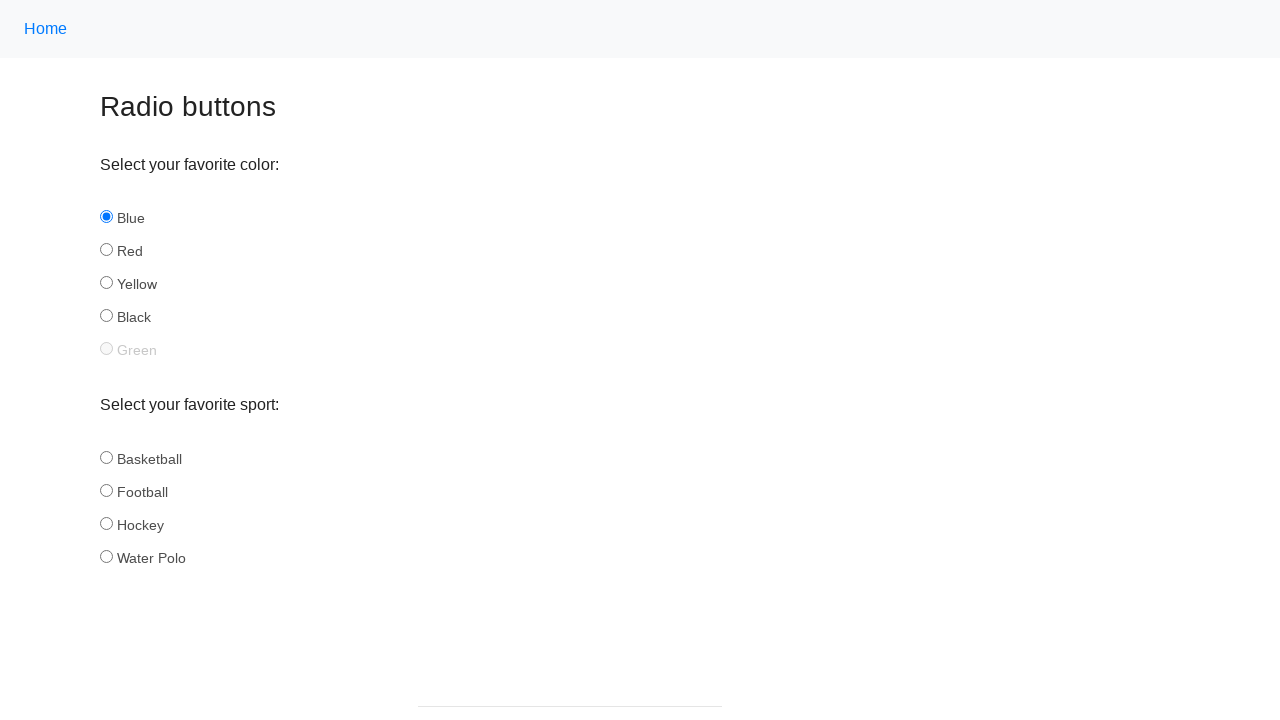

Clicked the 'Hockey' radio button at (106, 523) on xpath=//input[@name='sport'] >> nth=2
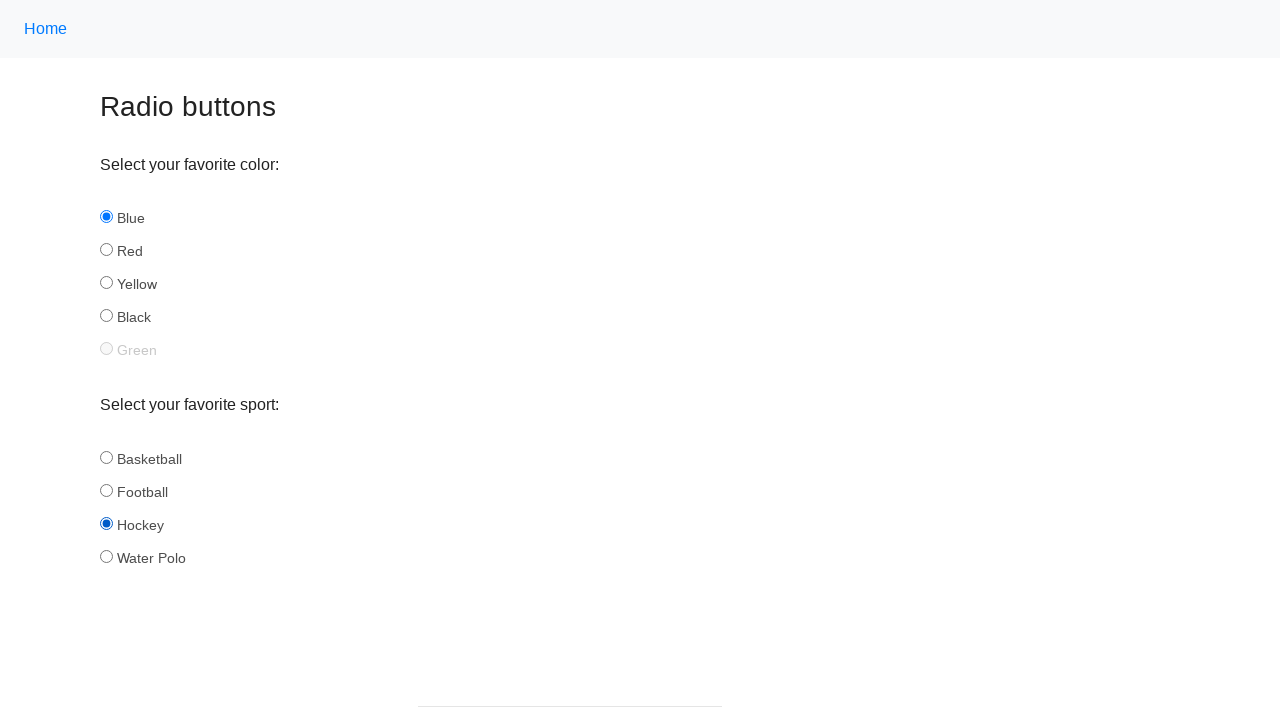

Located the Hockey radio button element
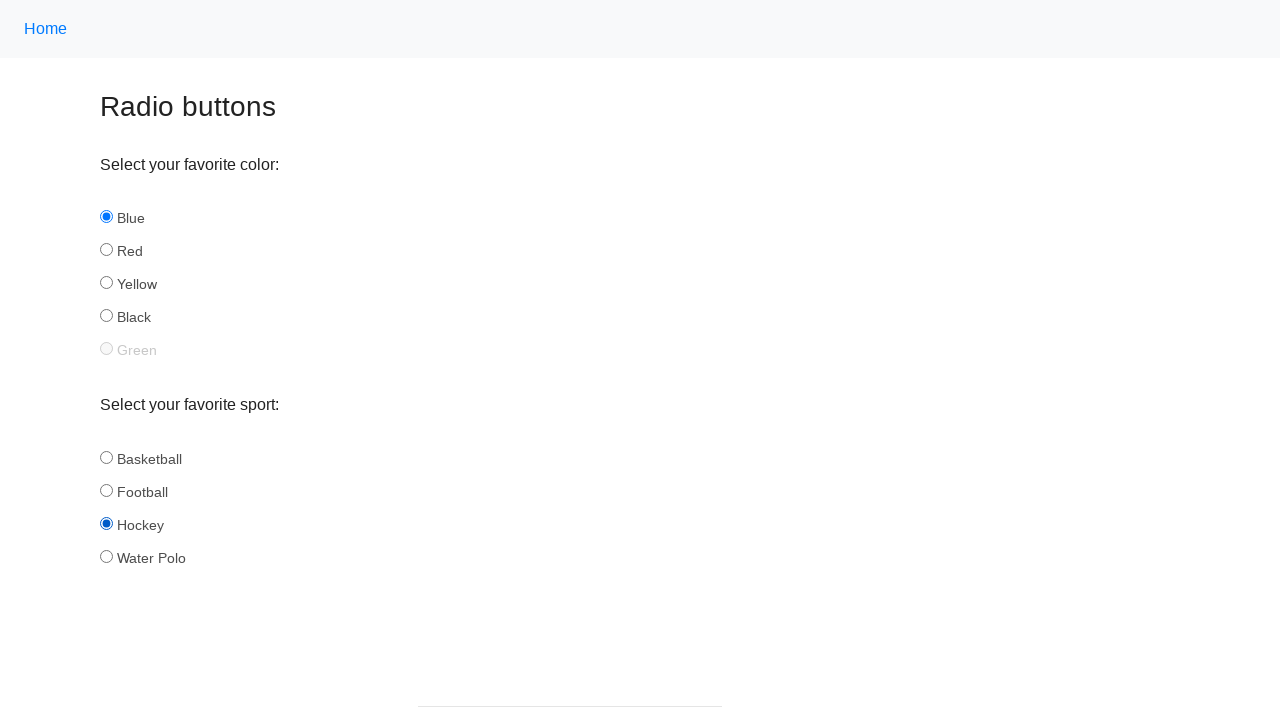

Verified Hockey radio button is checked
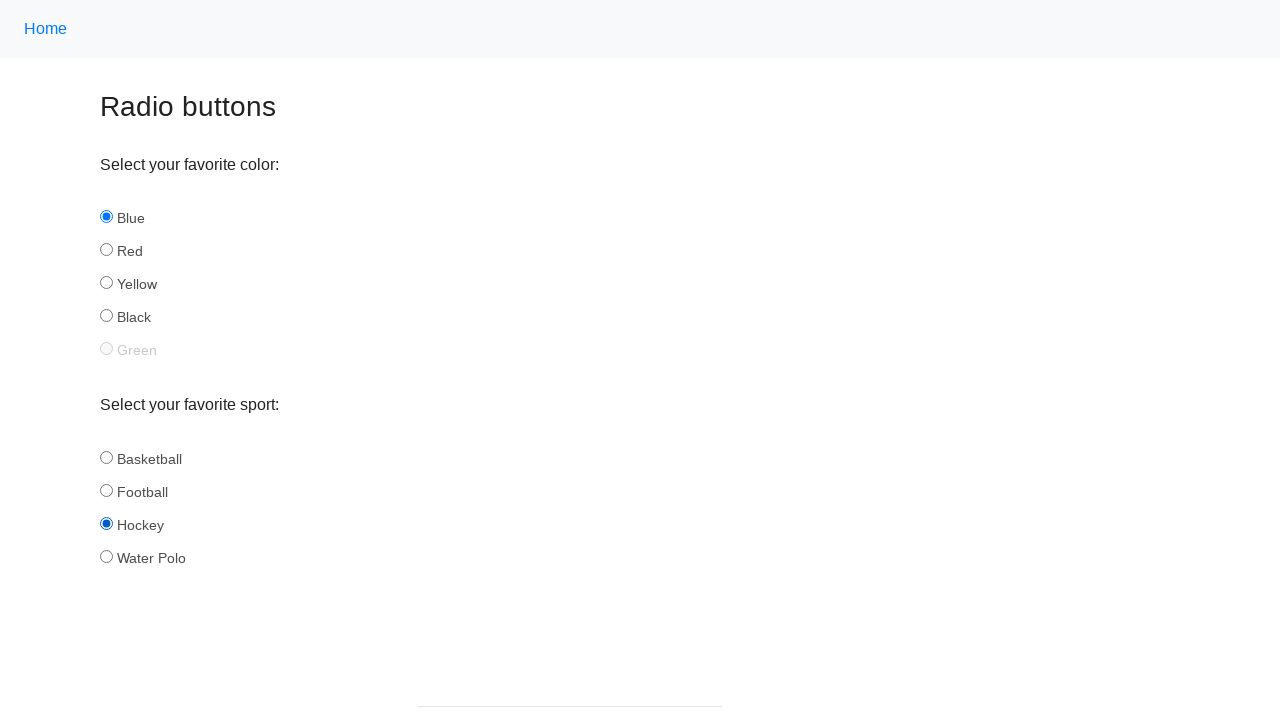

Printed verification result: True
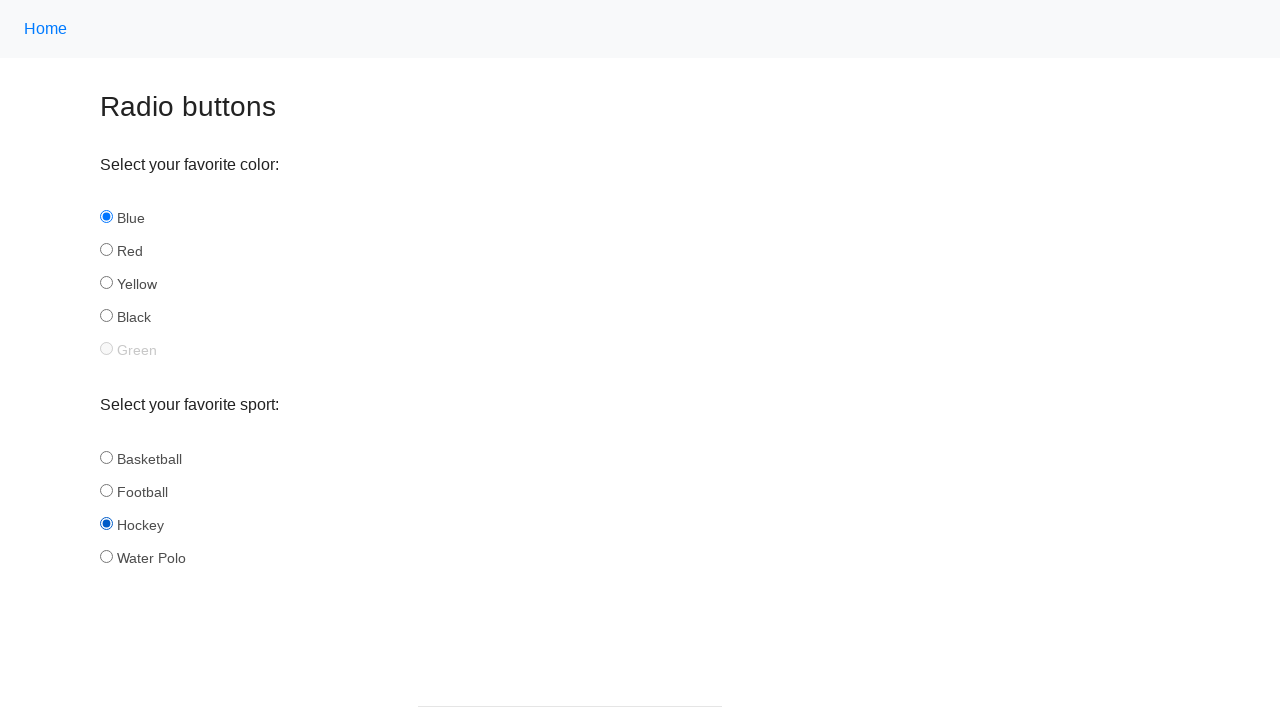

Assertion passed: Hockey radio button is selected
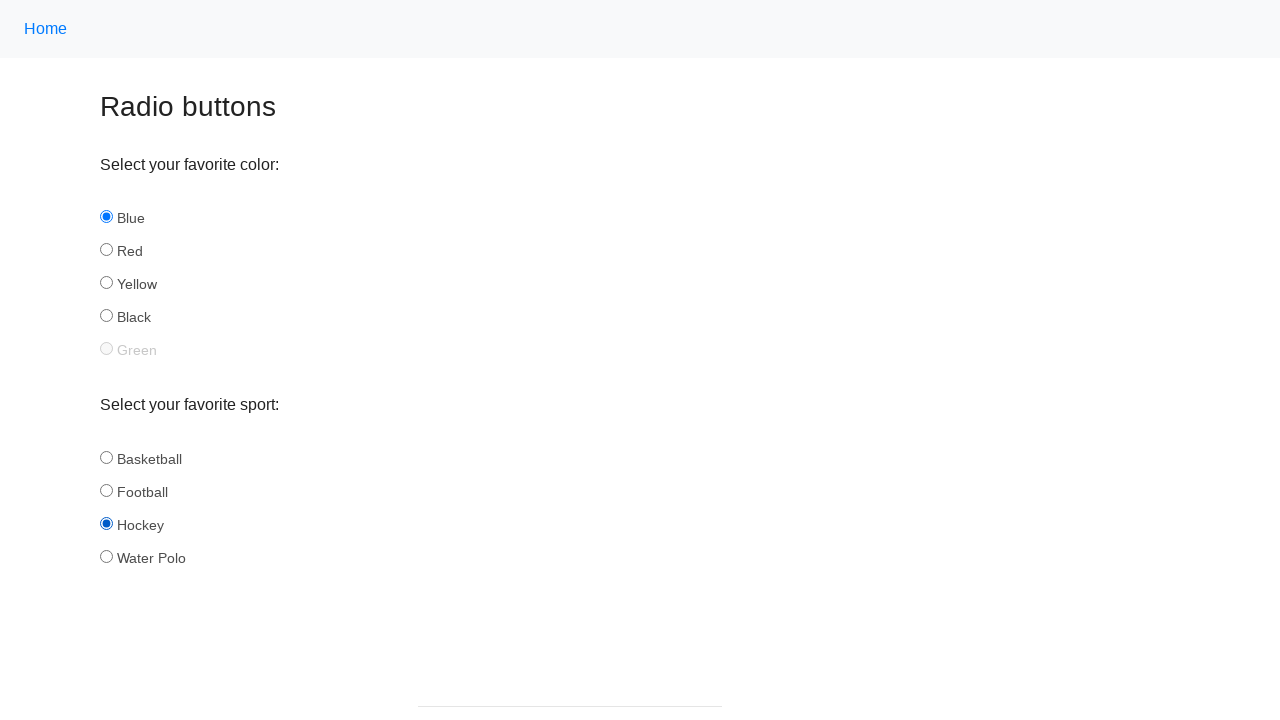

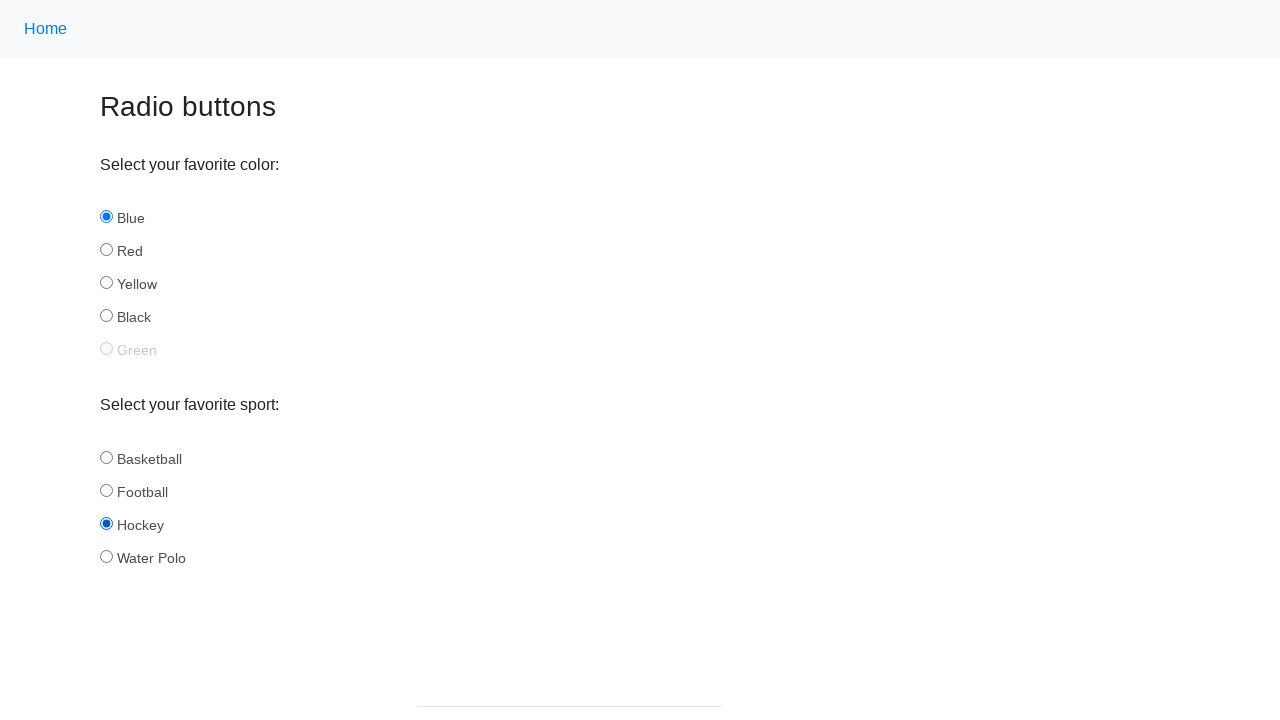